Tests various button properties including checking if a button is disabled, getting button position, color, and dimensions, then clicks a button and verifies the page title

Starting URL: https://www.leafground.com/button.xhtml

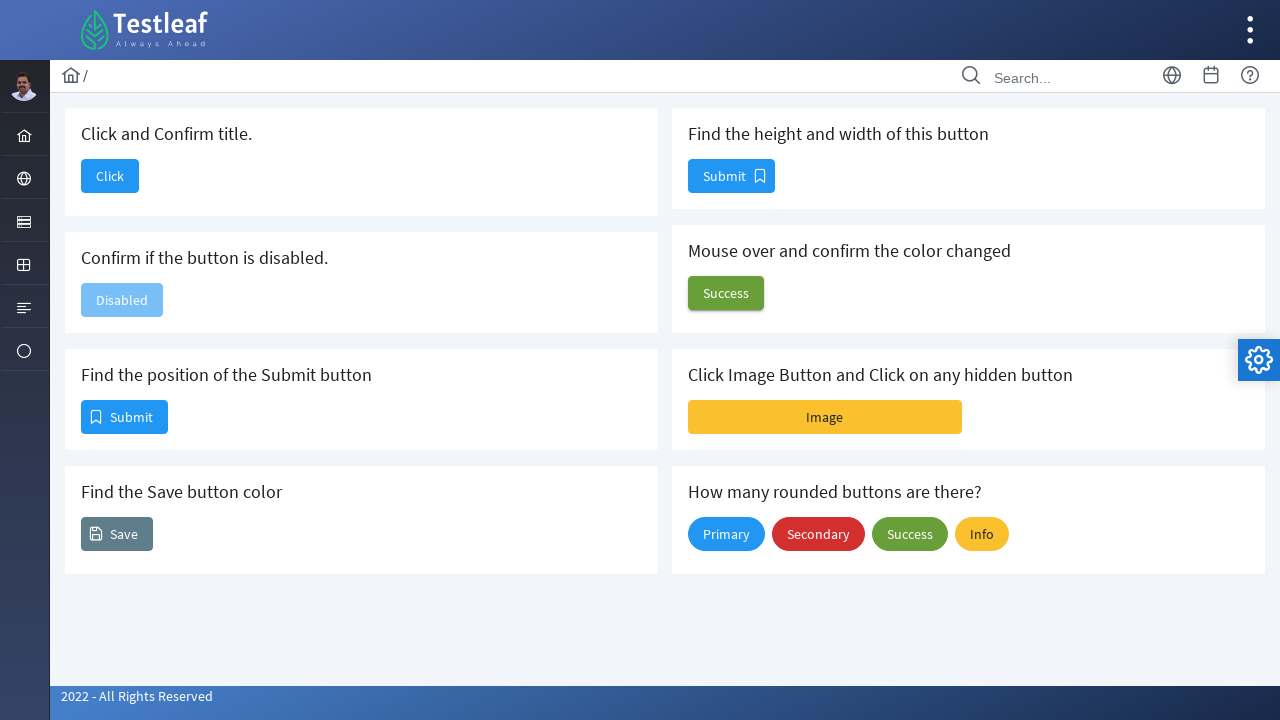

Checked if disable button is enabled
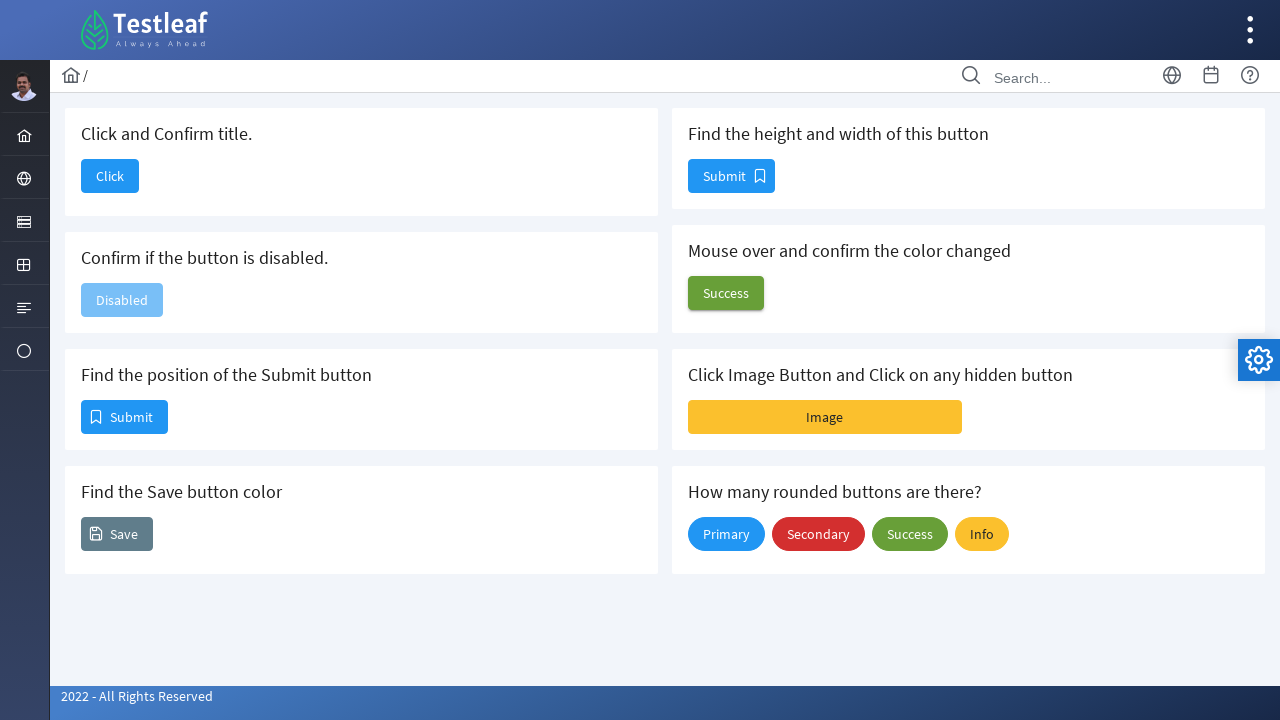

Retrieved bounding box for position button
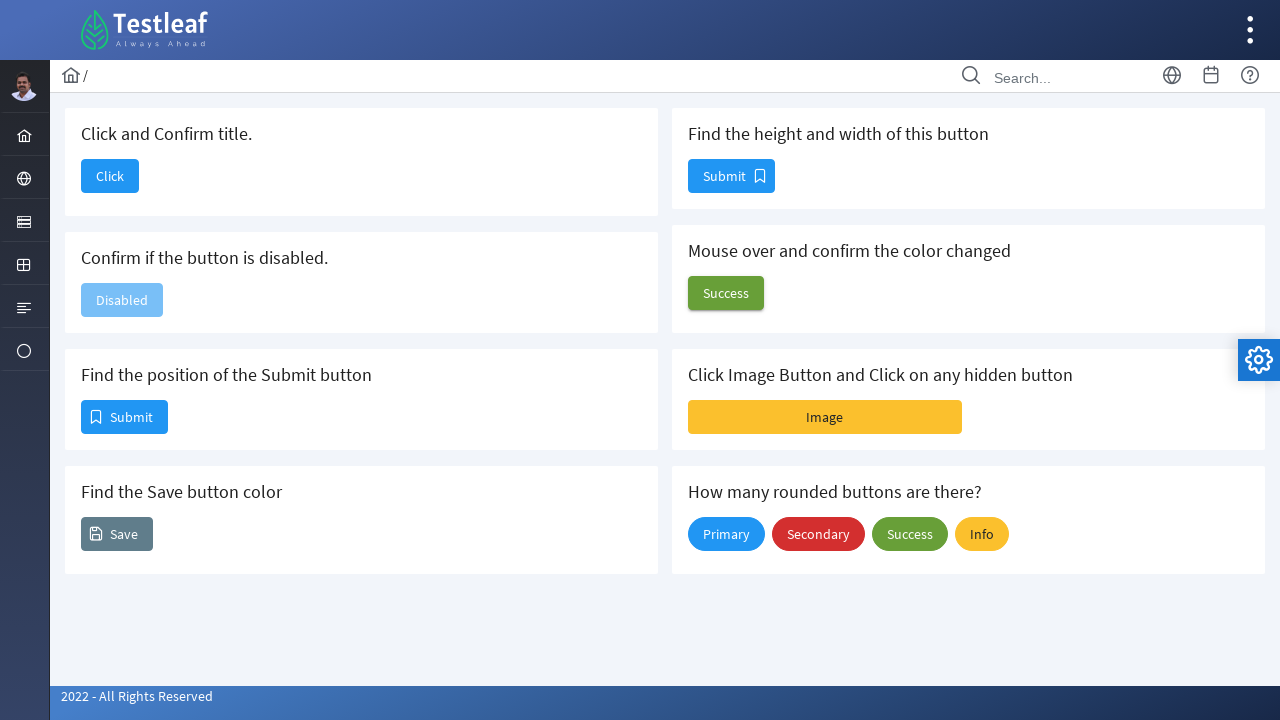

Retrieved computed color of button
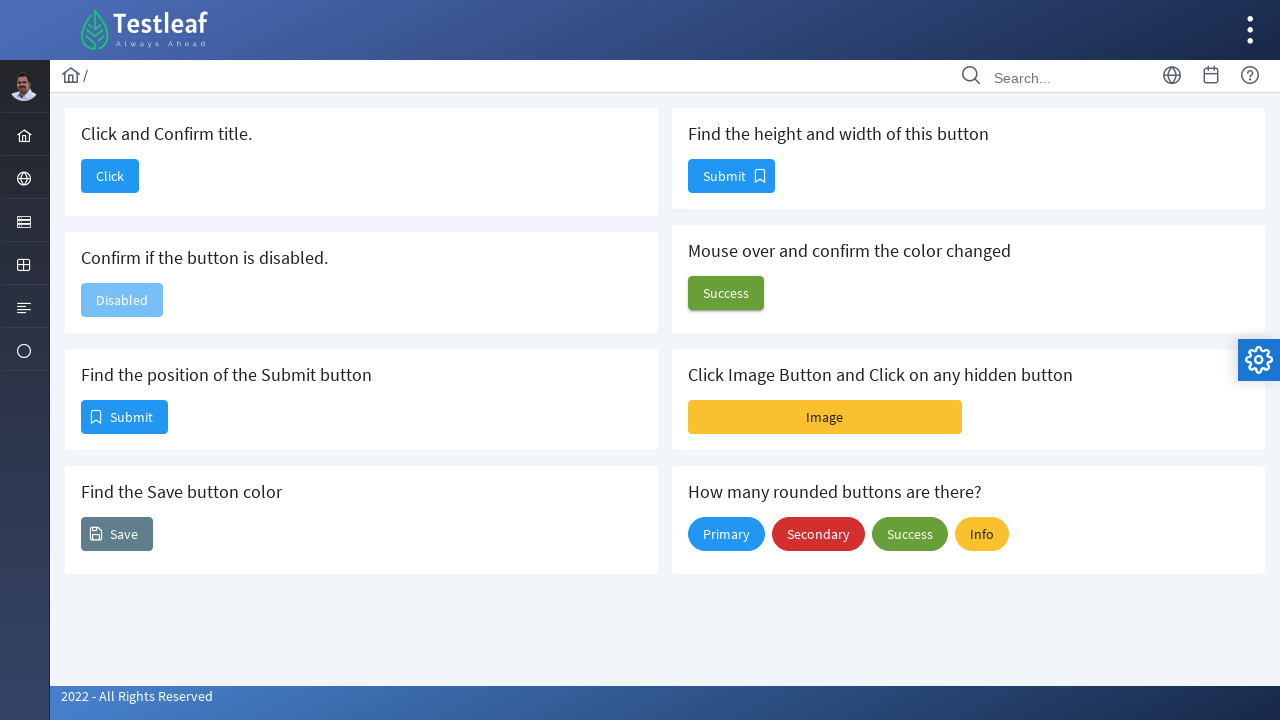

Retrieved bounding box for button size dimensions
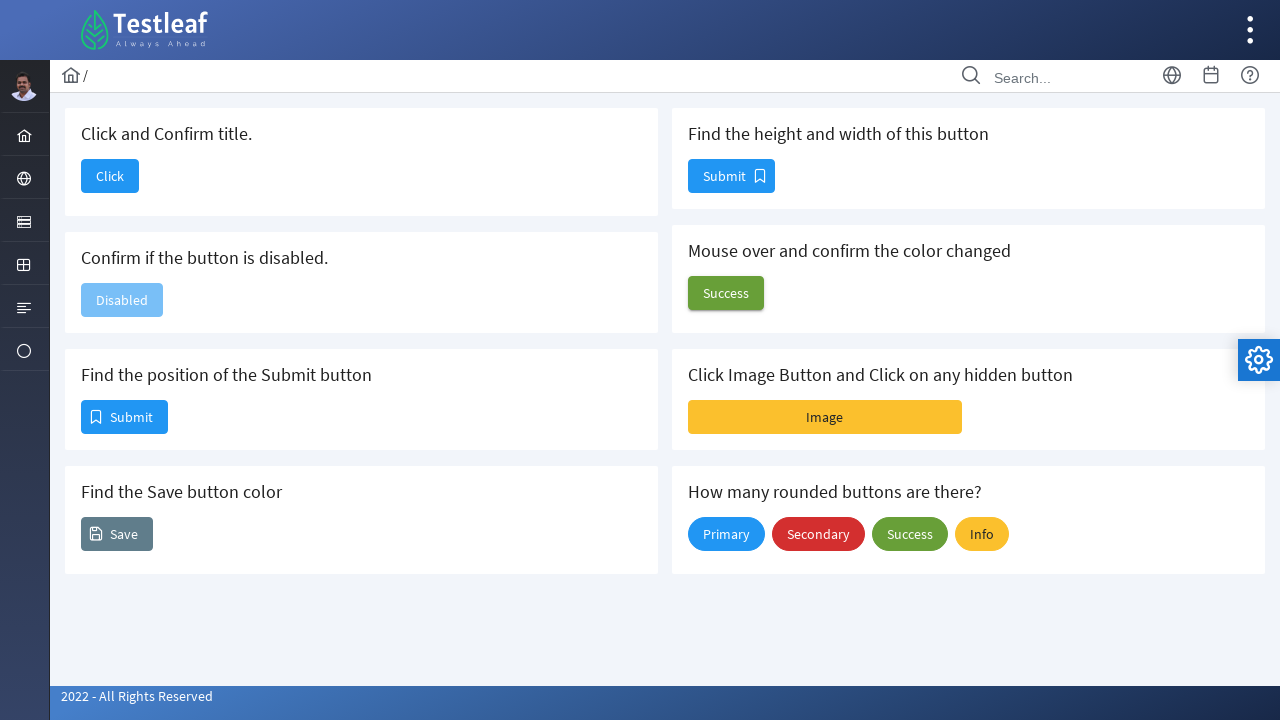

Clicked button to navigate at (110, 176) on #j_idt88\:j_idt90
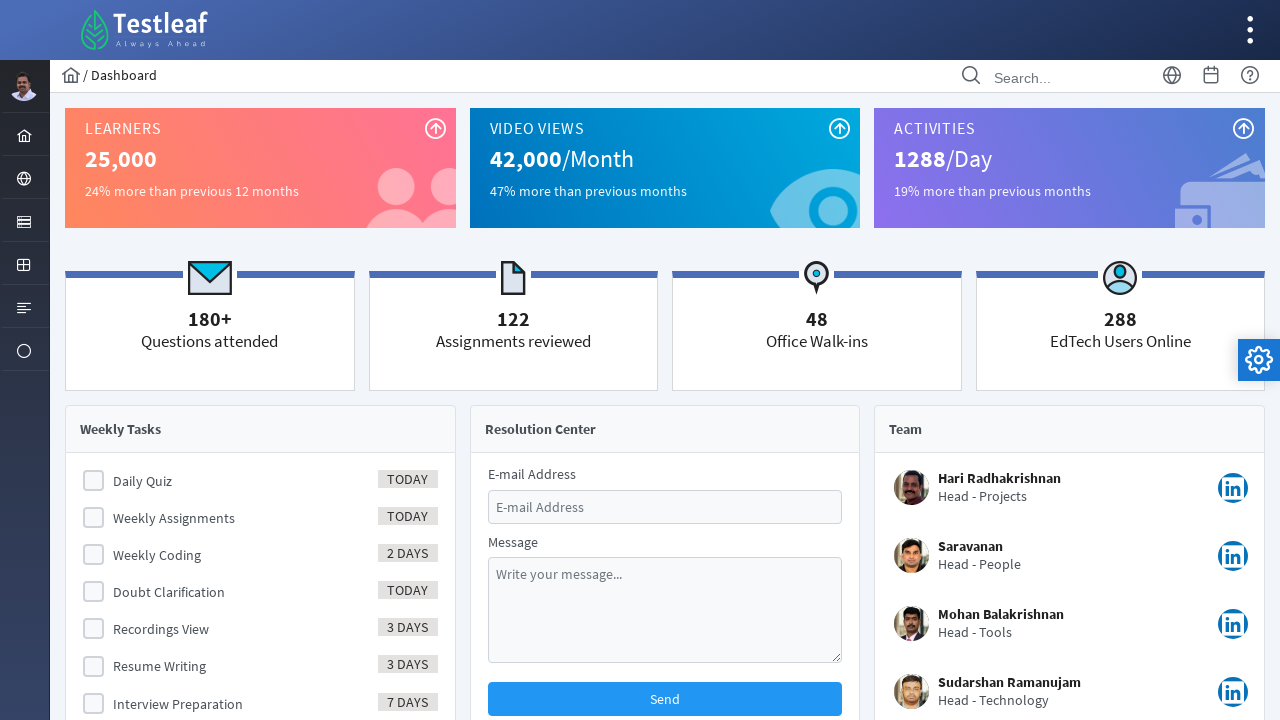

Retrieved page title after button click
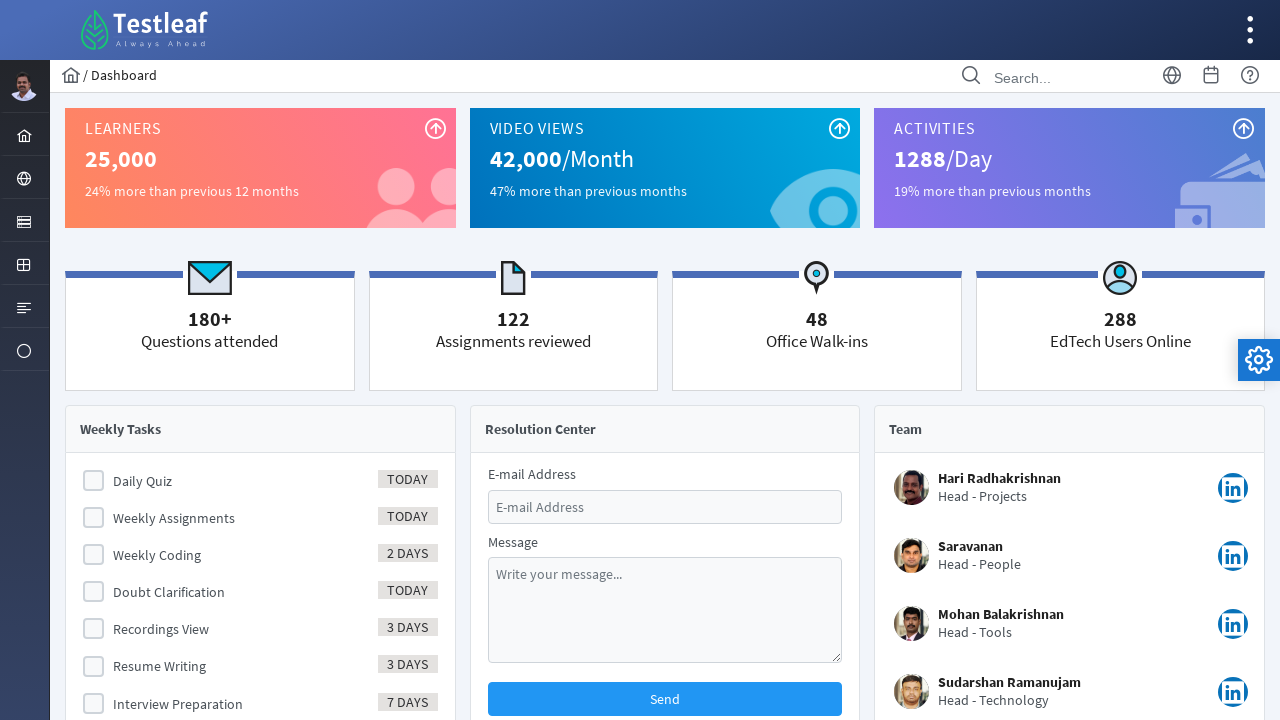

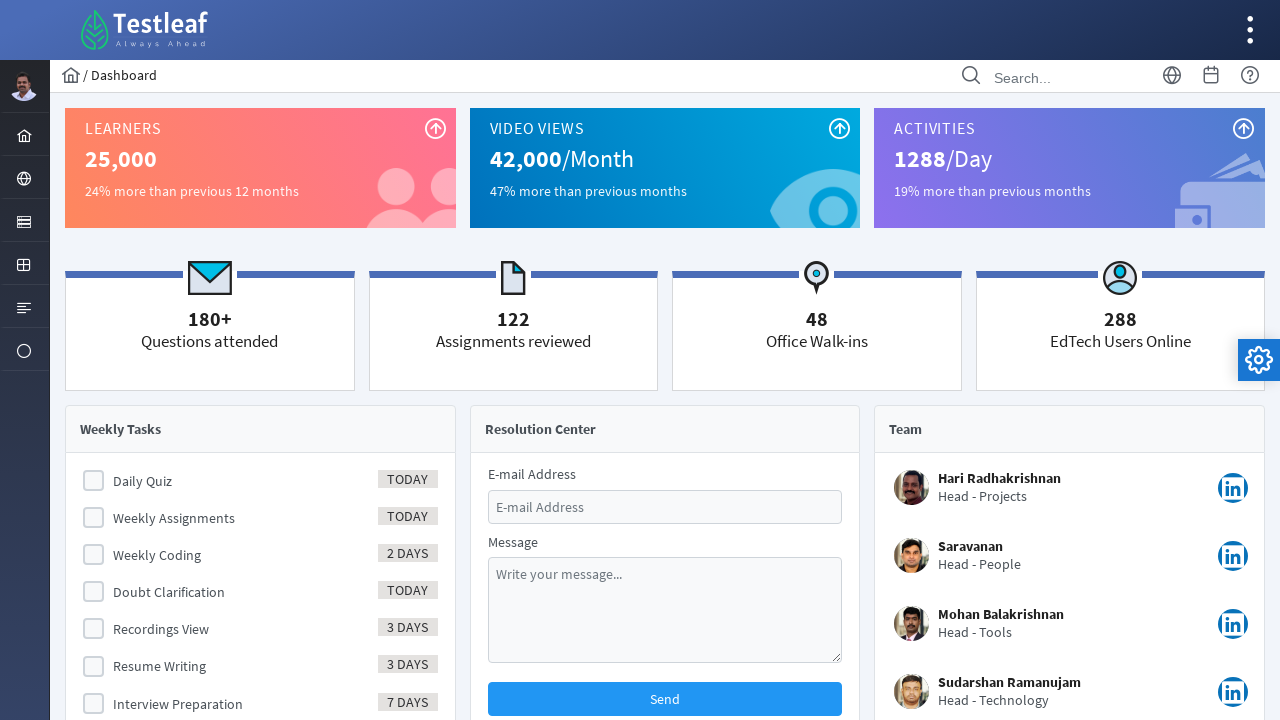